Clicks on "Our Approach" in the navigation menu and verifies that the dropdown submenu displays the expected labels: Our Mission and Vision, Car Fleet Management, Newest Technologies, and Tailor Made Solutions.

Starting URL: https://vytrack.com/

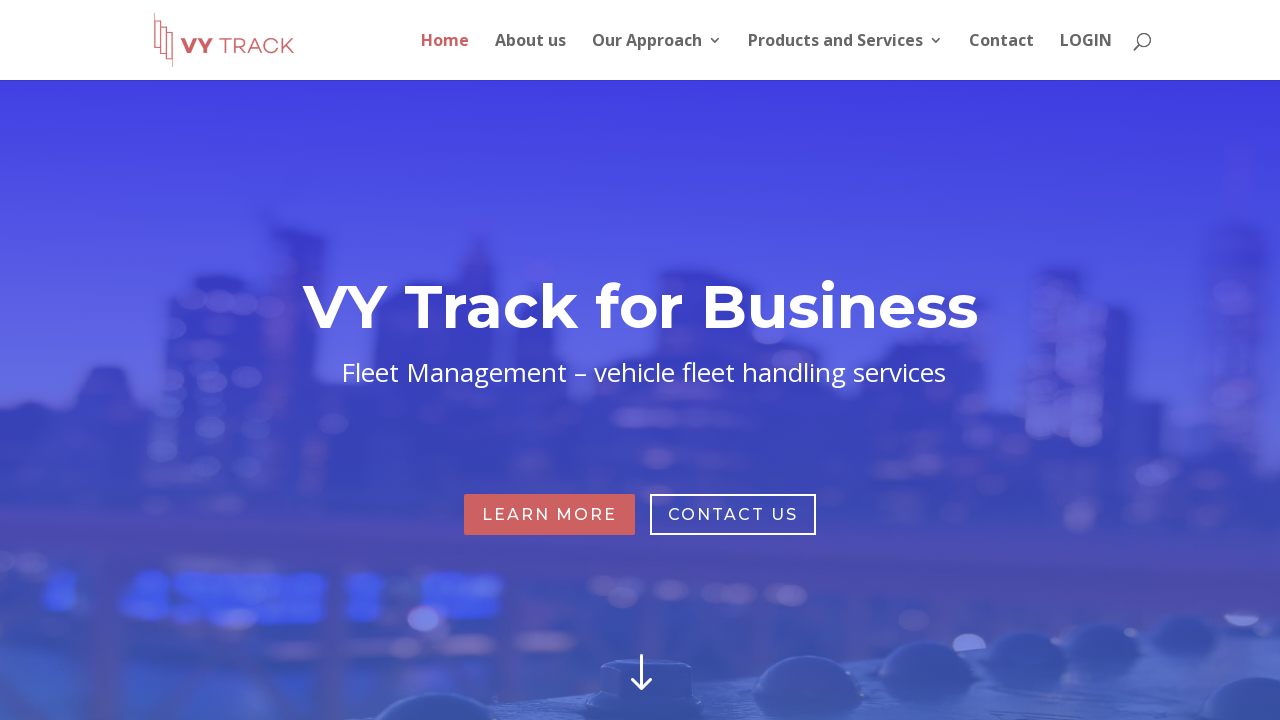

Top menu loaded and is visible
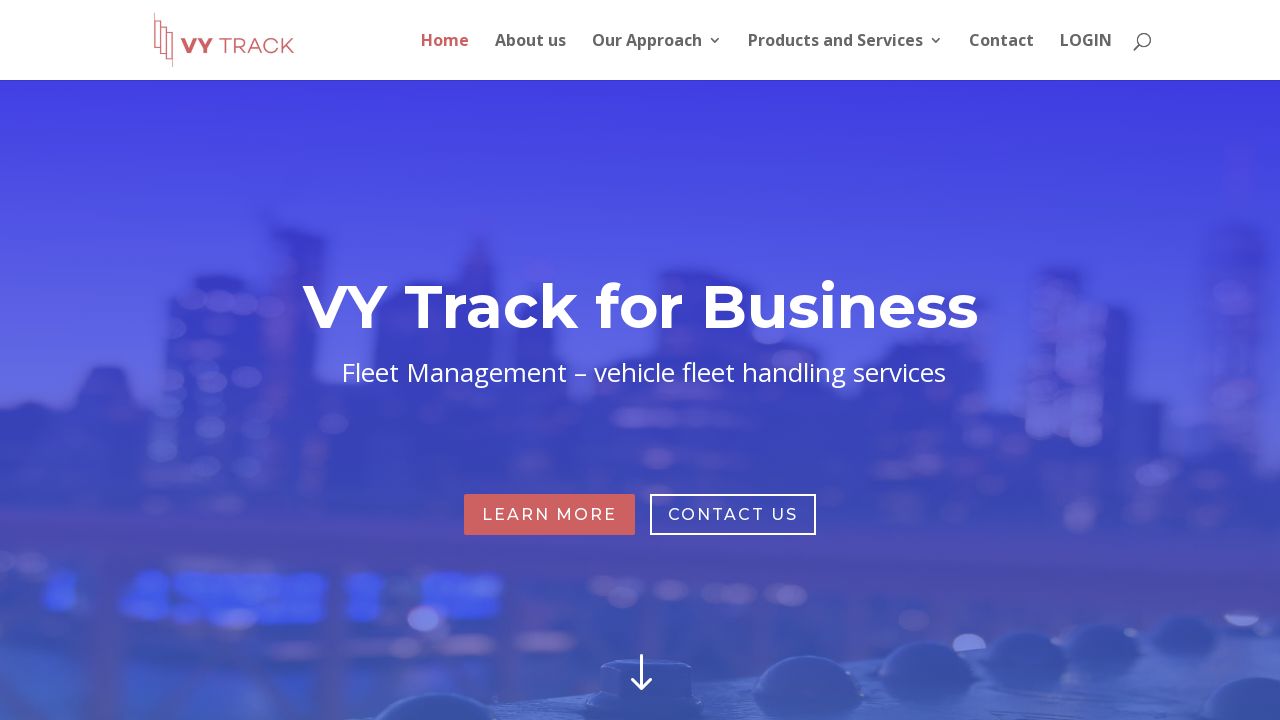

Clicked on 'Our Approach' in navigation menu at (657, 56) on xpath=//ul[@id='top-menu']/li[3]/a
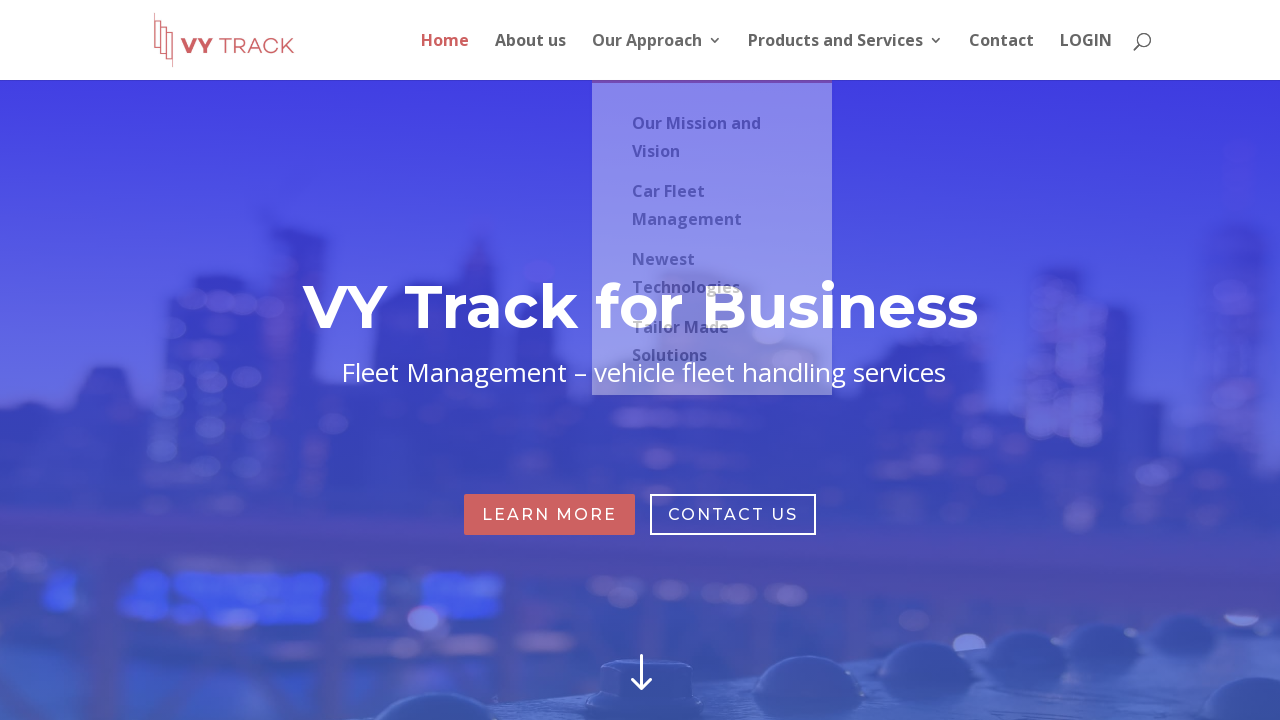

Dropdown submenu appeared
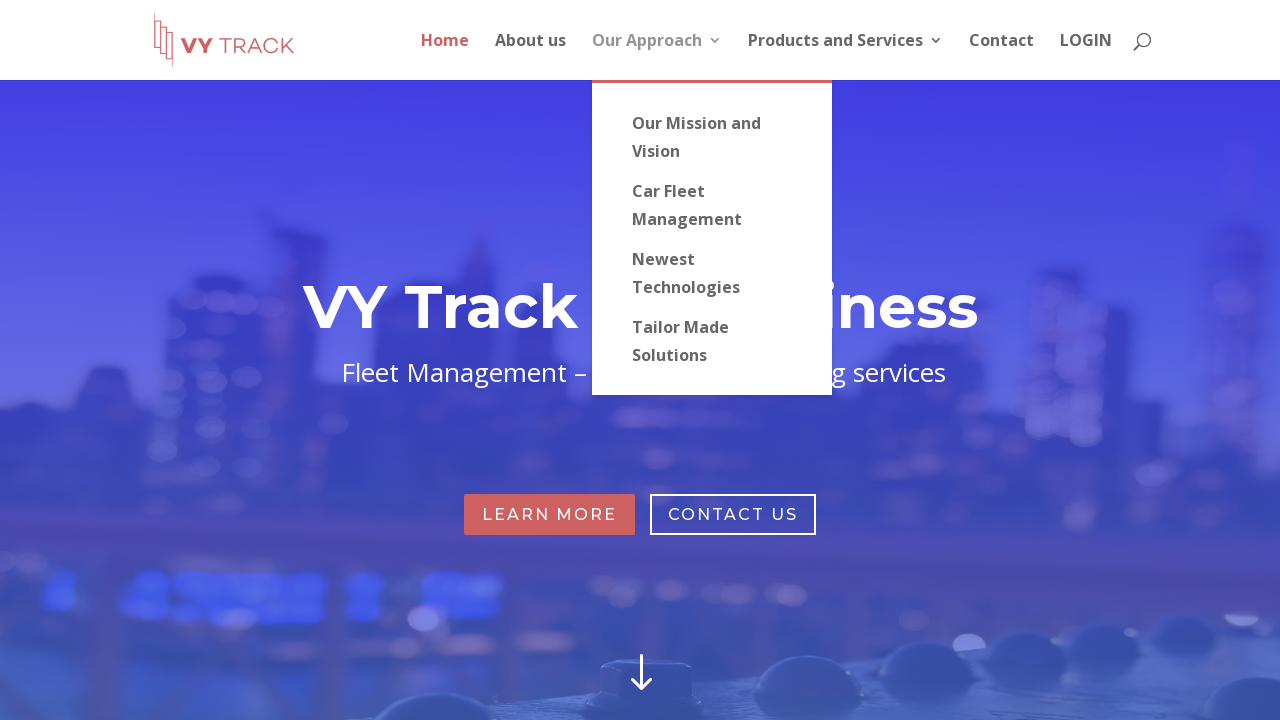

Verified submenu label 'Our Mission and Vision' is visible
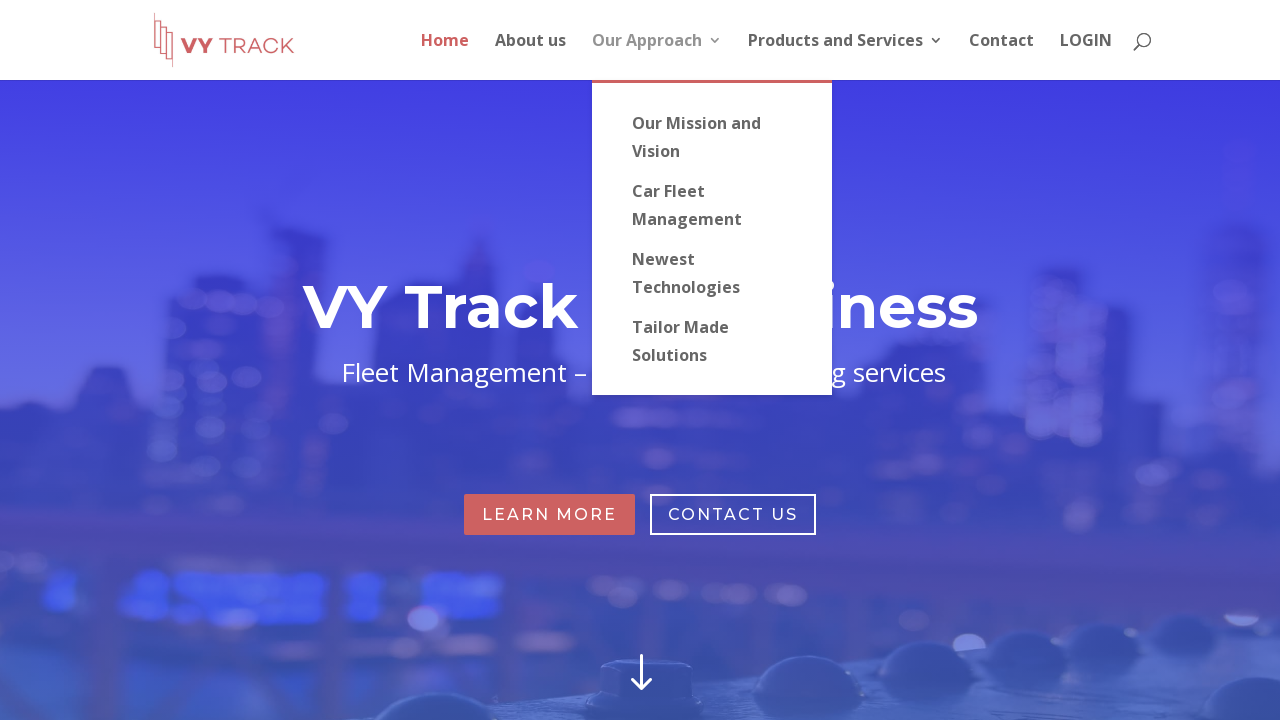

Verified submenu label 'Car Fleet Management' is visible
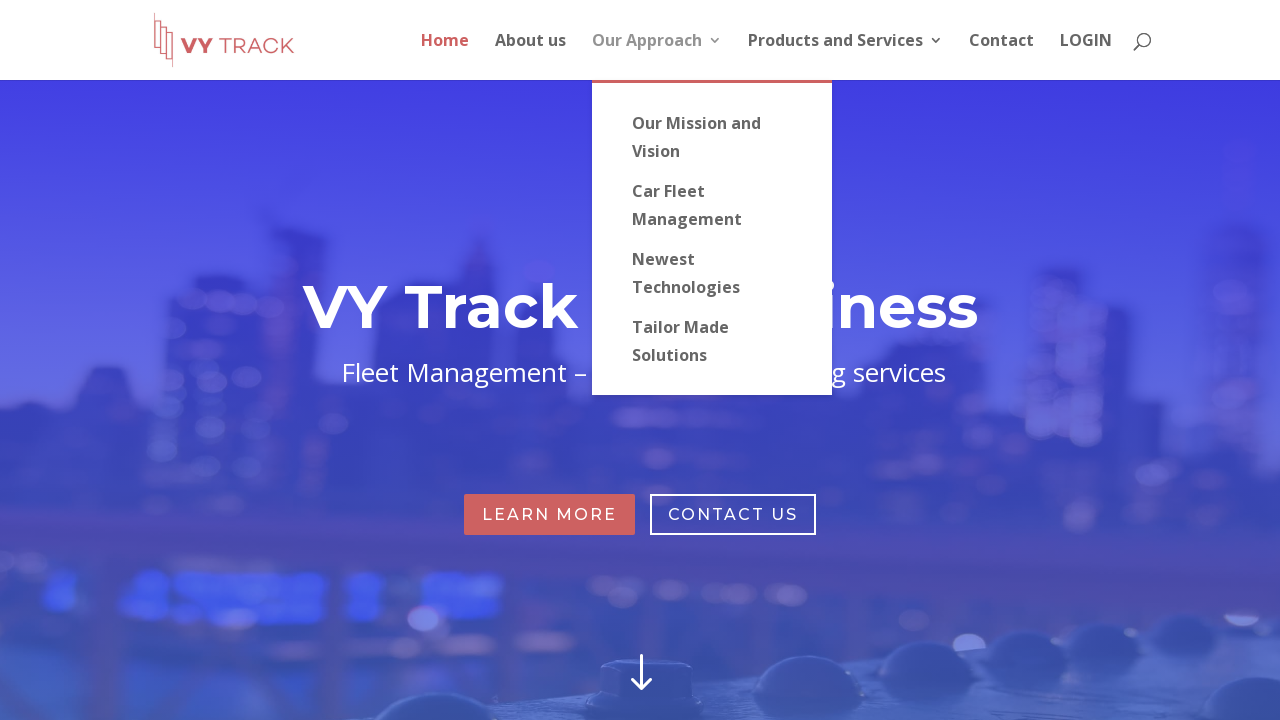

Verified submenu label 'Newest Technologies' is visible
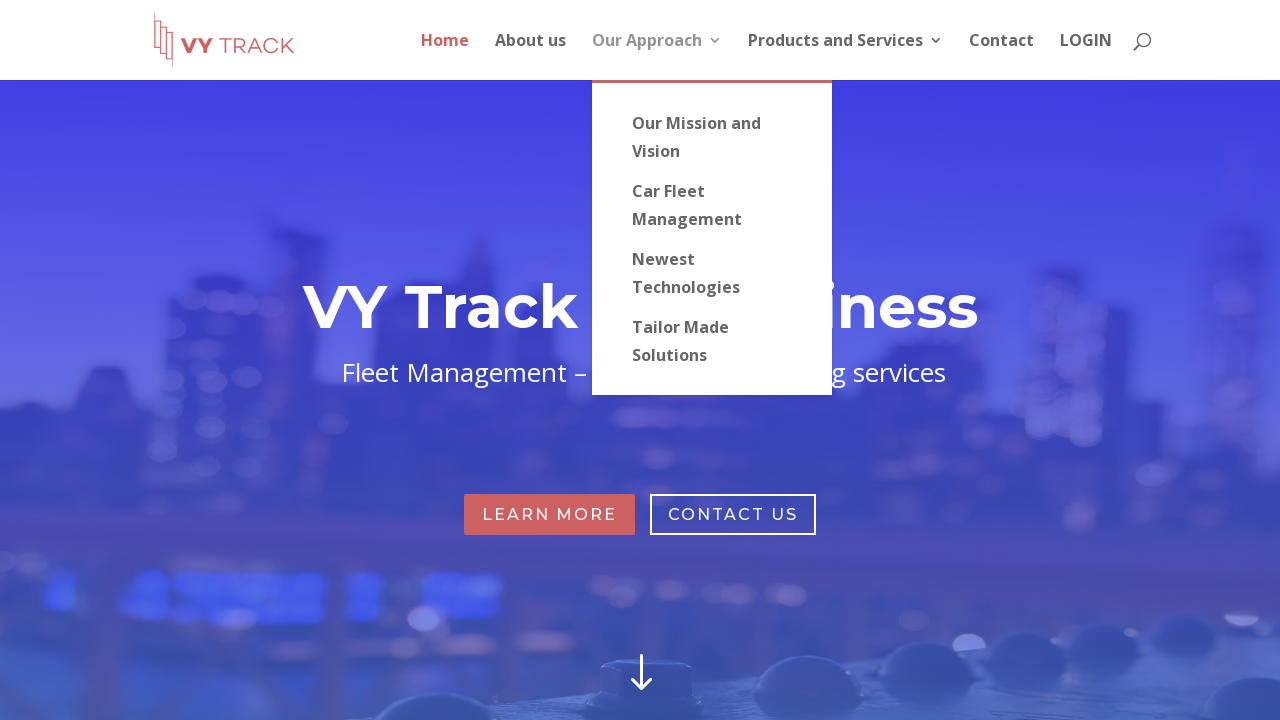

Verified submenu label 'Tailor Made Solutions' is visible
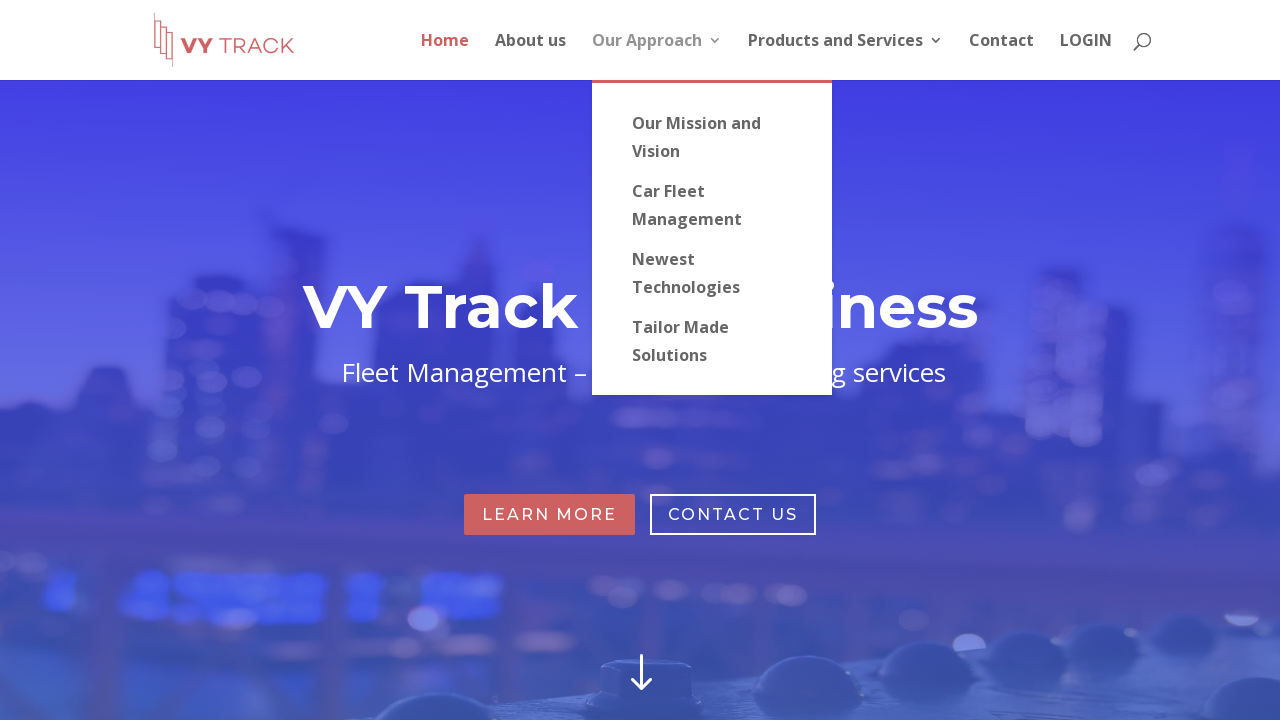

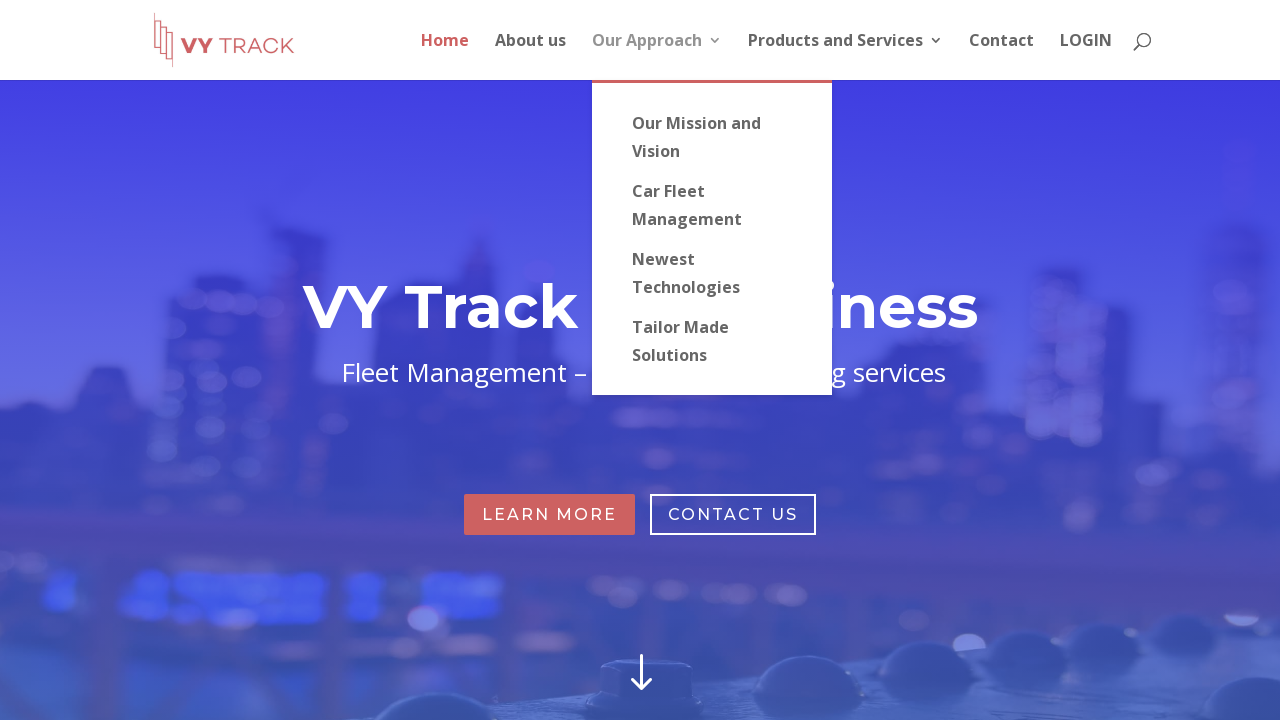